Tests table sorting functionality by clicking the Due column header twice to sort in descending order

Starting URL: http://the-internet.herokuapp.com/tables

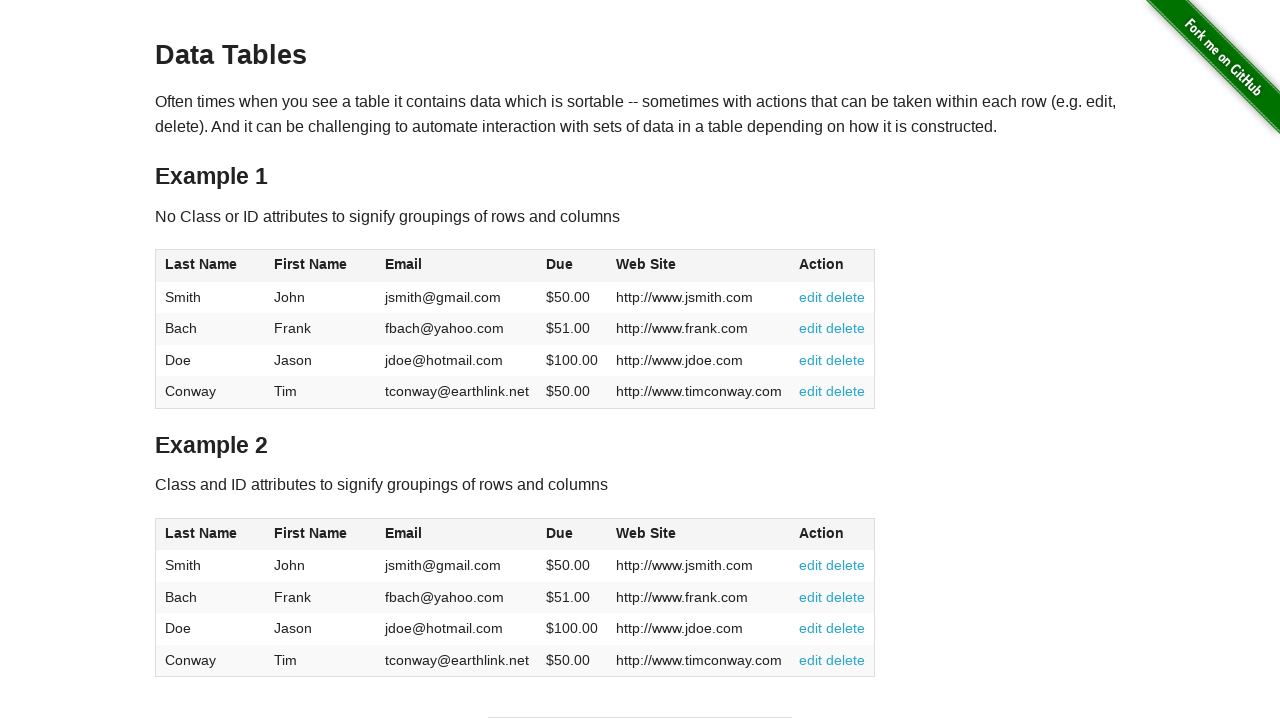

Clicked Due column header first time at (572, 266) on #table1 thead tr th:nth-of-type(4)
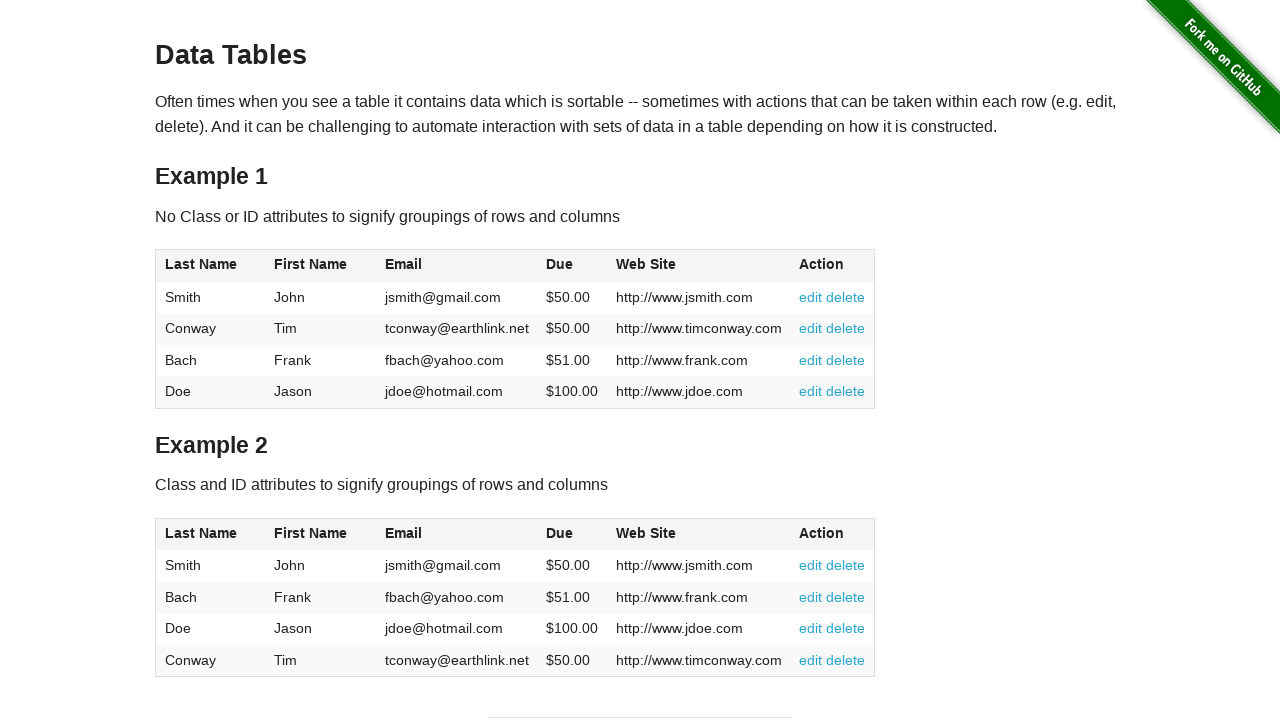

Clicked Due column header second time to sort in descending order at (572, 266) on #table1 thead tr th:nth-of-type(4)
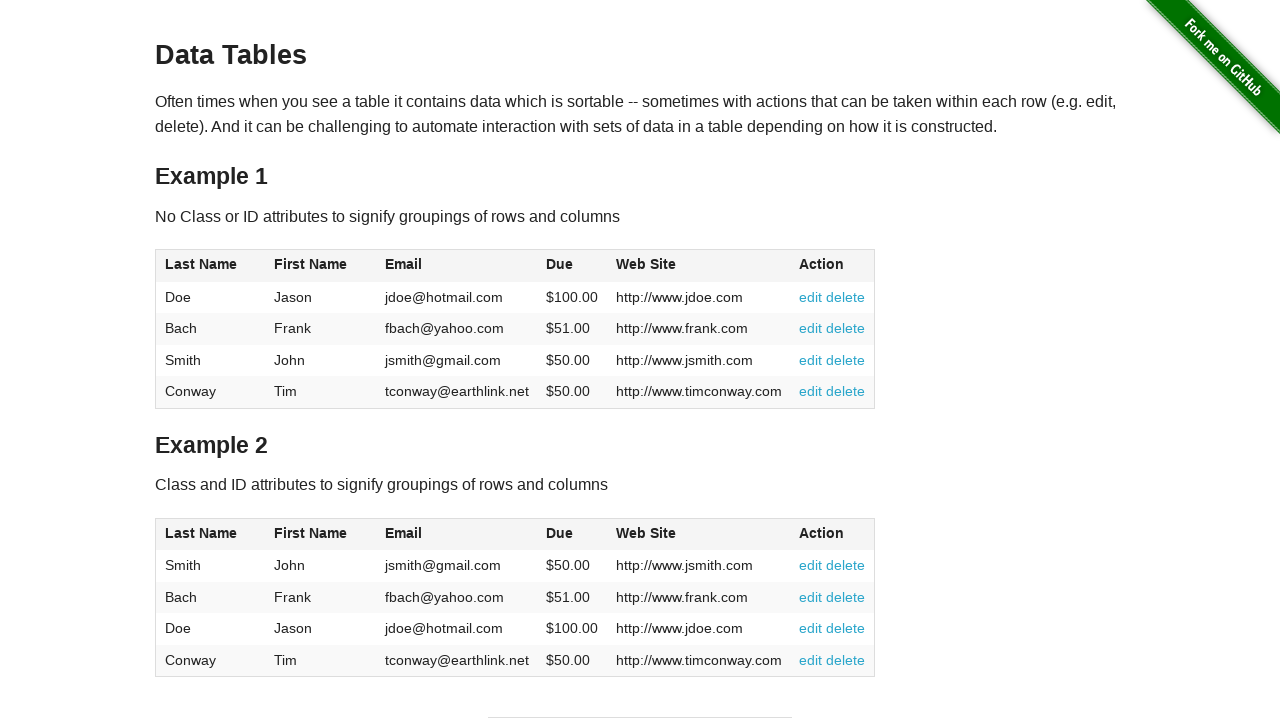

Table data loaded and is visible
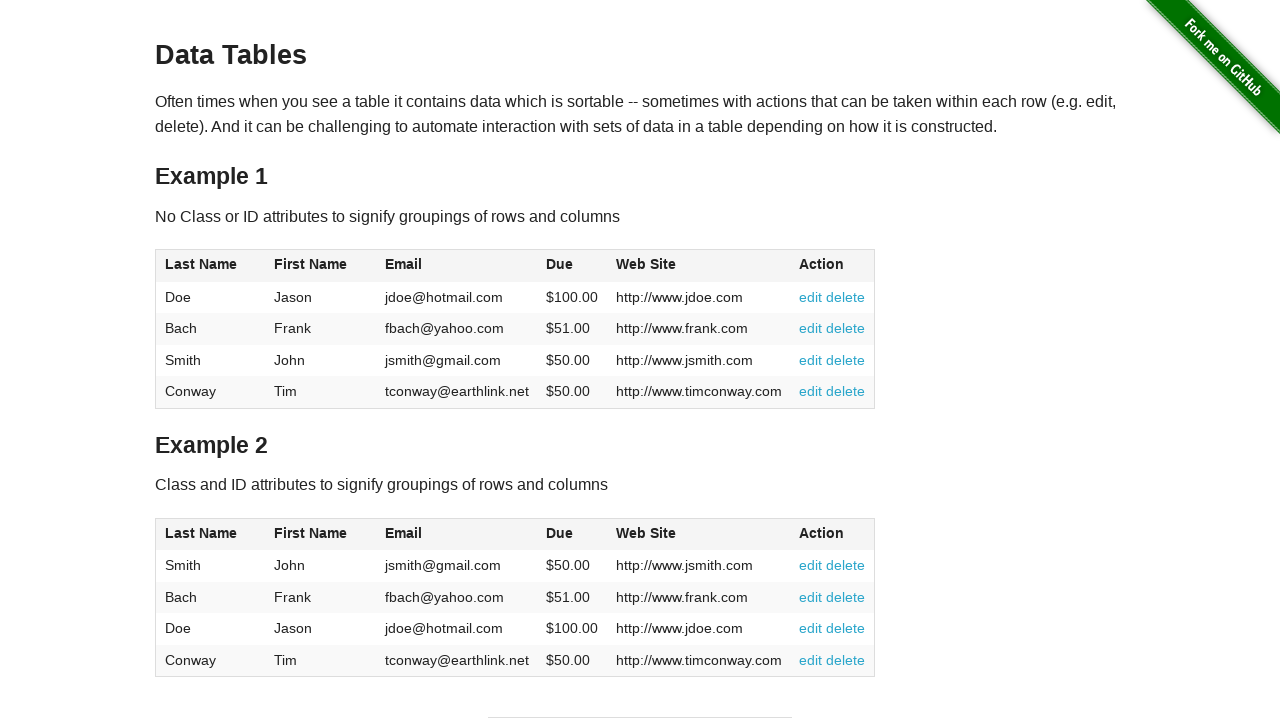

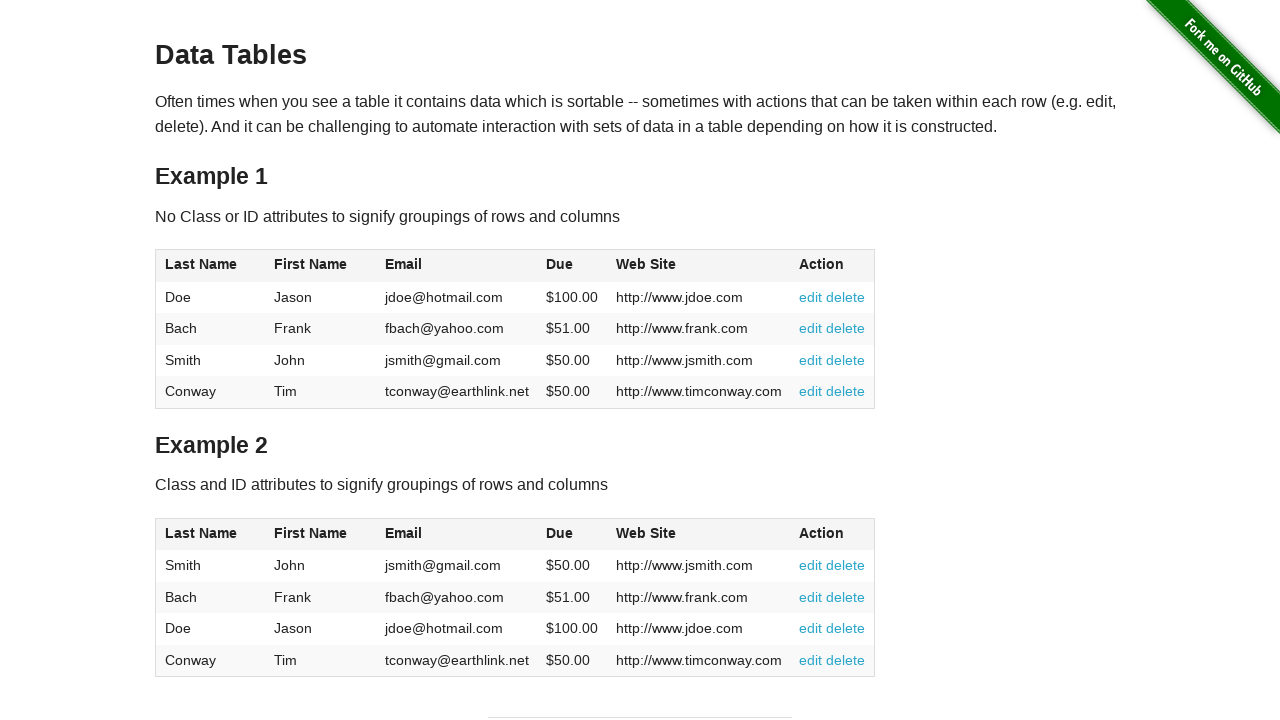